Tests text input form submission by entering text in an input field, clicking submit, and verifying the confirmation message

Starting URL: https://www.selenium.dev/selenium/web/web-form.html

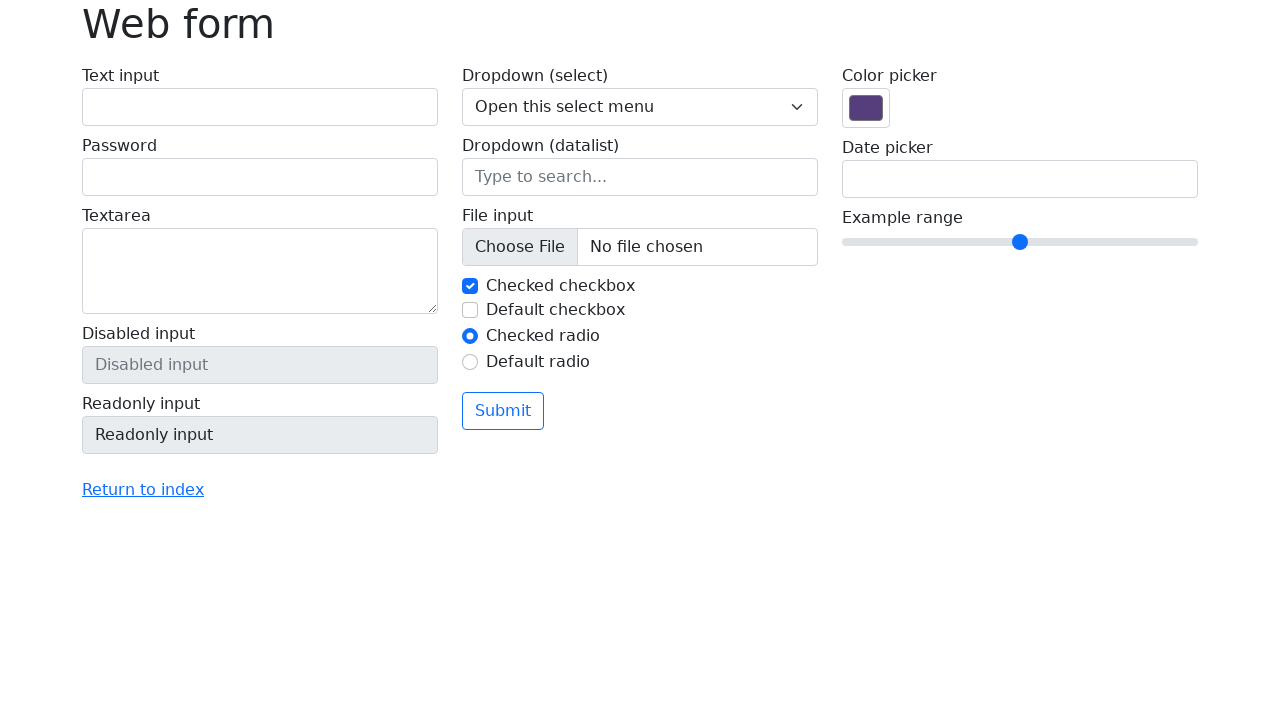

Filled text input field with 'Test' on #my-text-id
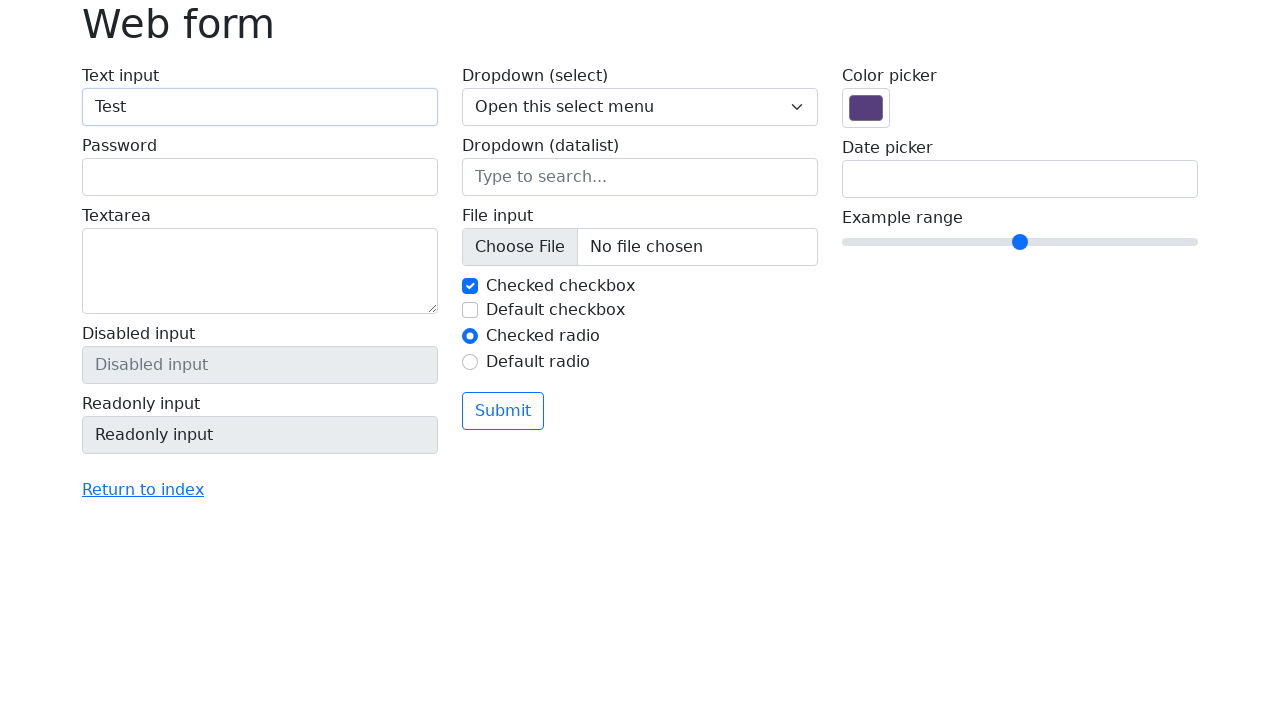

Clicked submit button at (503, 411) on .btn
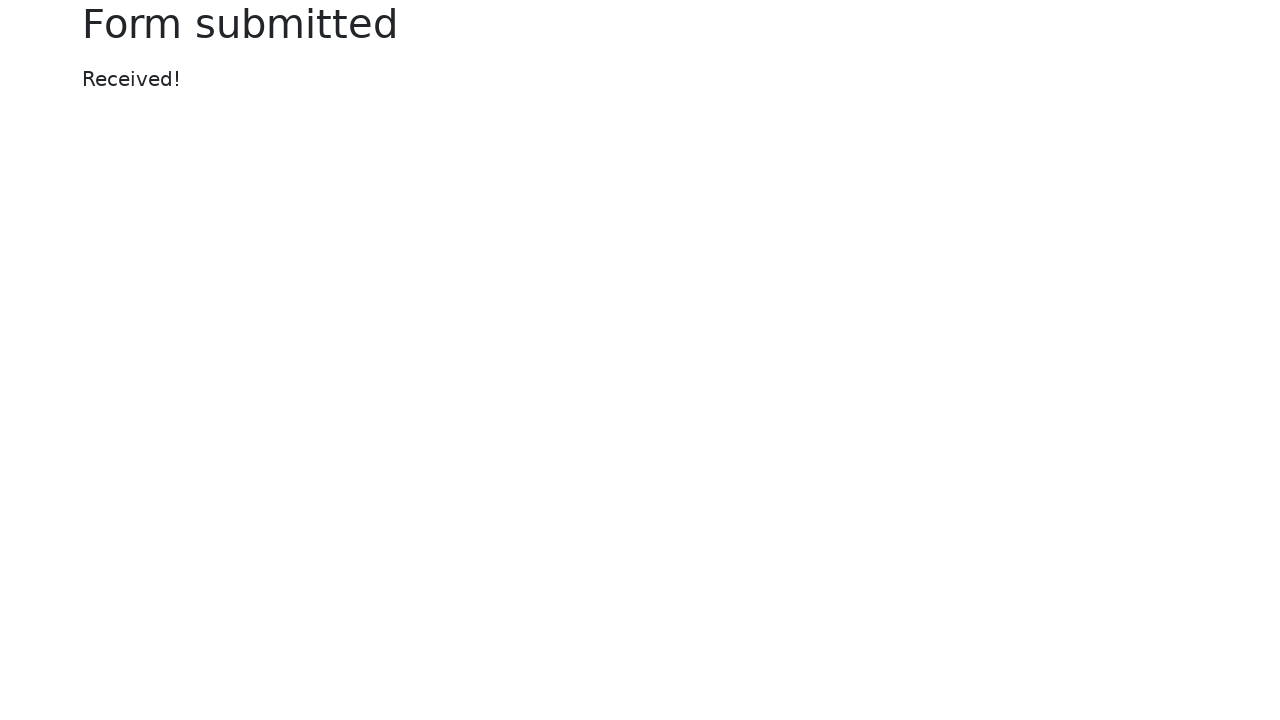

Confirmation message appeared
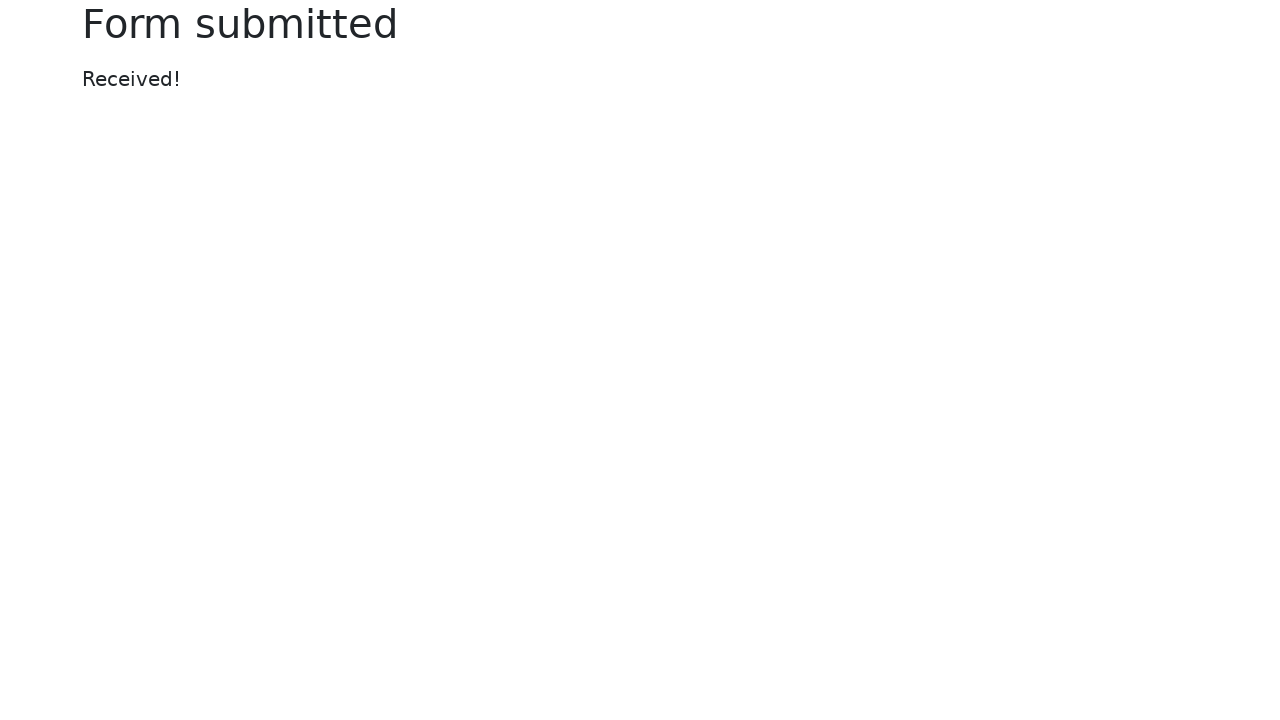

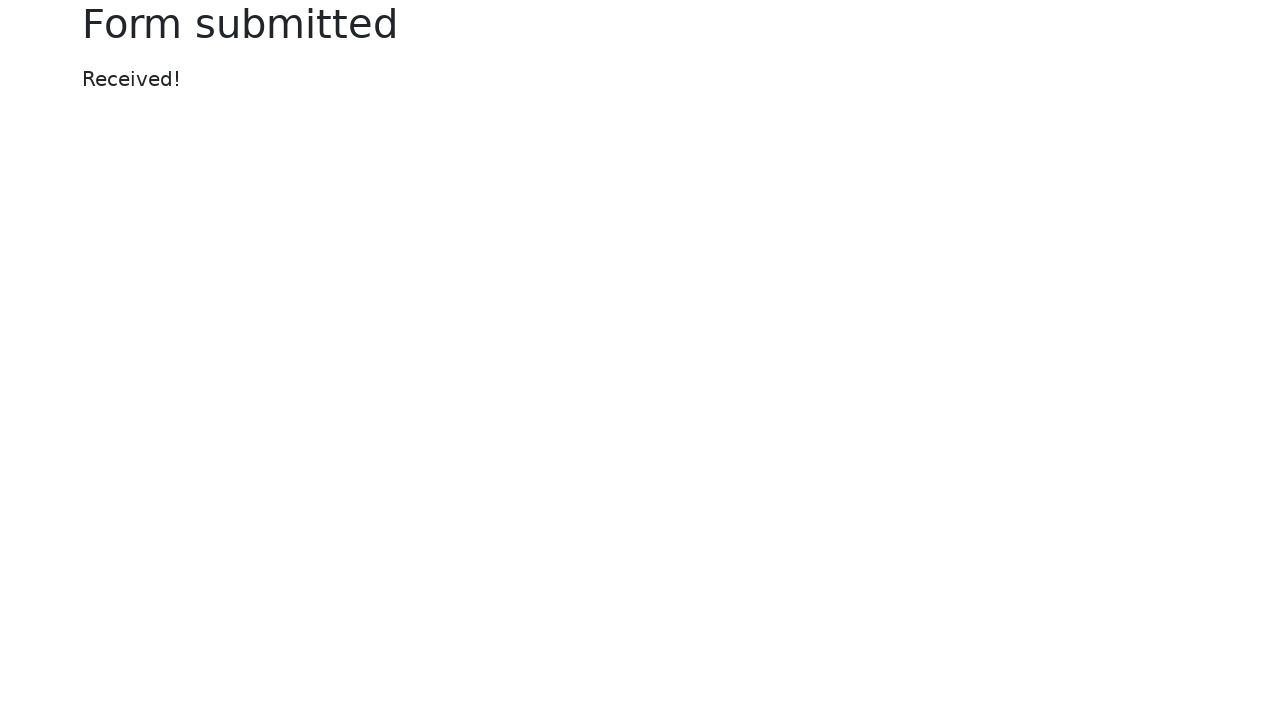